Tests the add/remove elements functionality by clicking the "Add Element" button 3 times, verifying delete buttons appear, clicking a delete button, and verifying the page title text is visible.

Starting URL: https://the-internet.herokuapp.com/add_remove_elements/

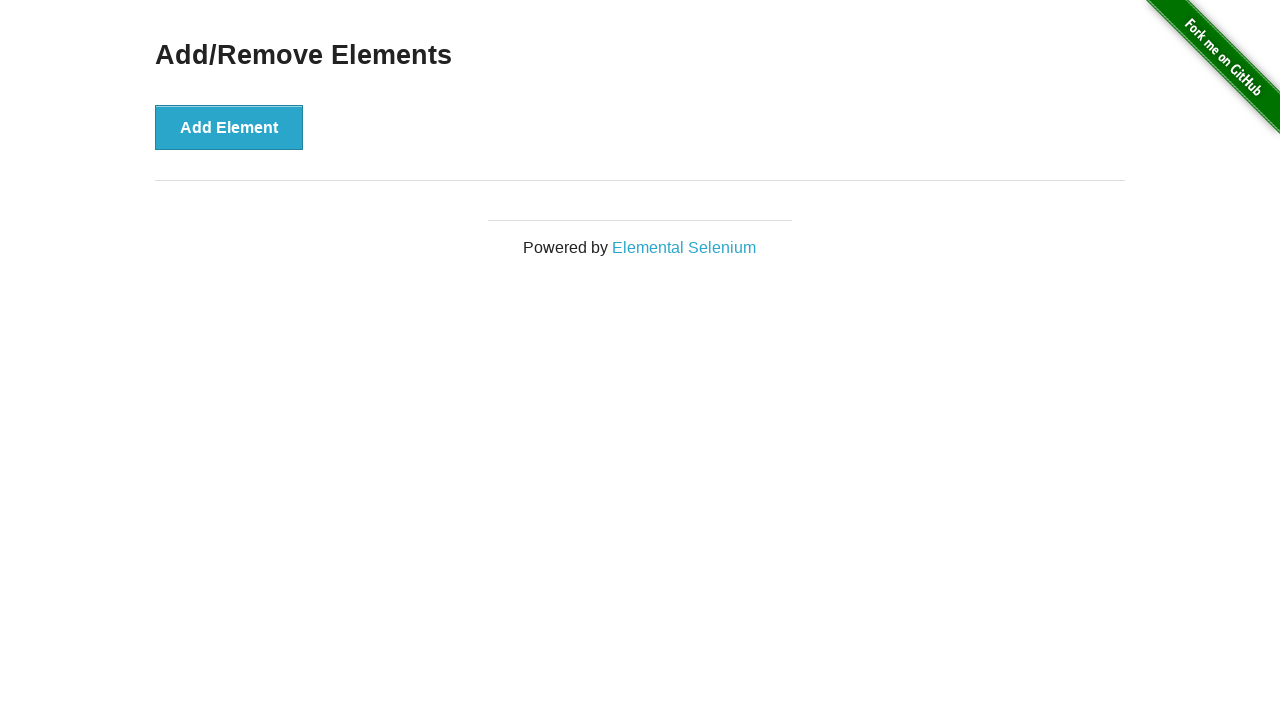

Clicked 'Add Element' button (1st time) at (229, 127) on xpath=//*[.='Add Element']
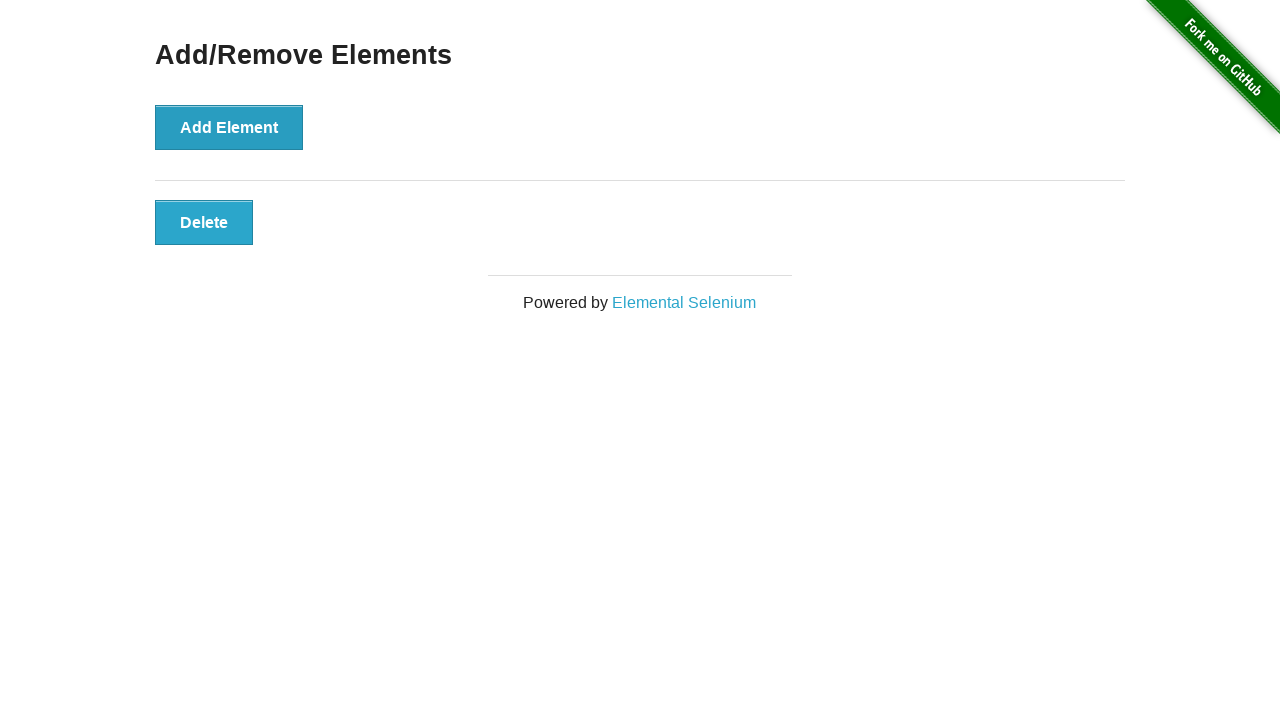

Clicked 'Add Element' button (2nd time) at (229, 127) on xpath=//*[.='Add Element']
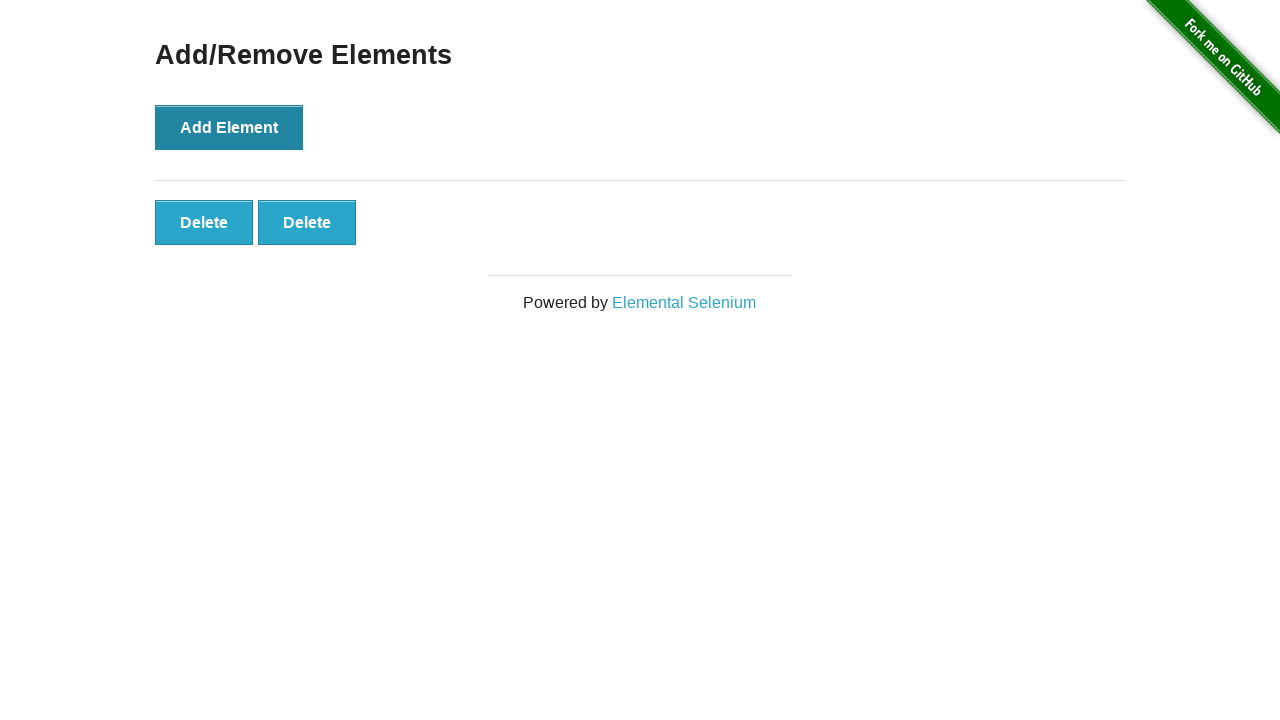

Clicked 'Add Element' button (3rd time) at (229, 127) on xpath=//*[.='Add Element']
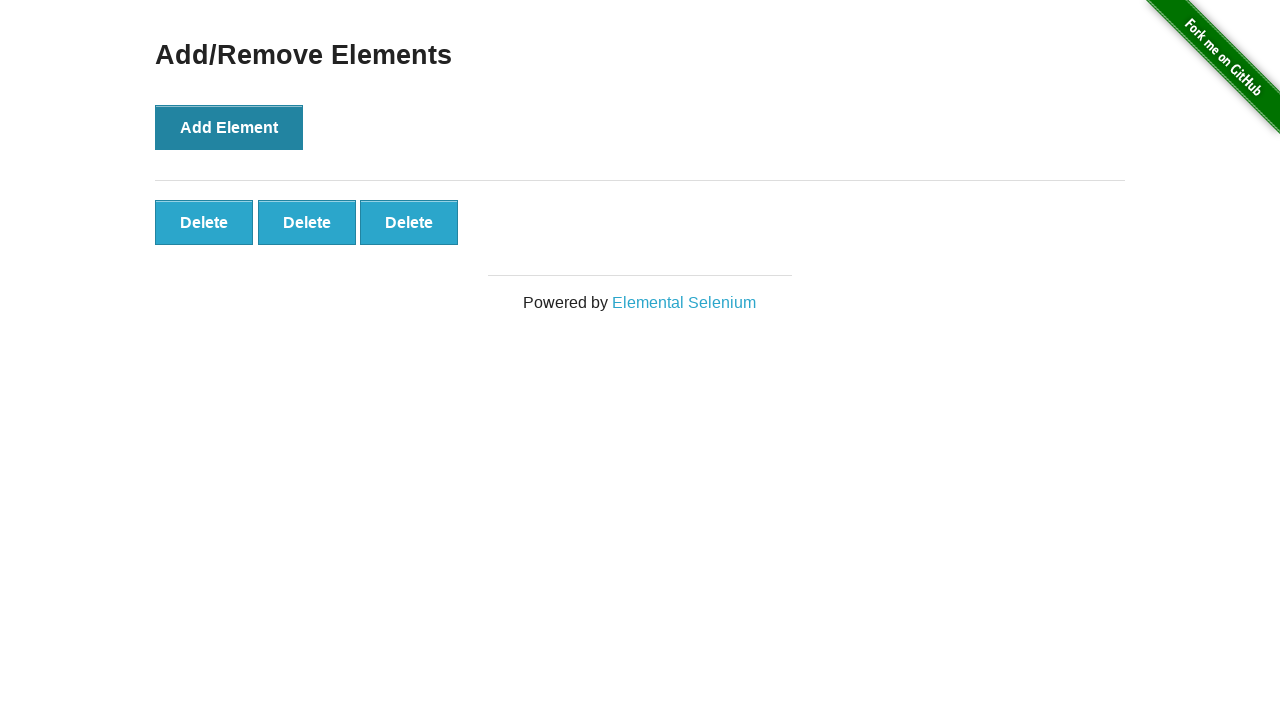

Verified 2nd Delete button is visible
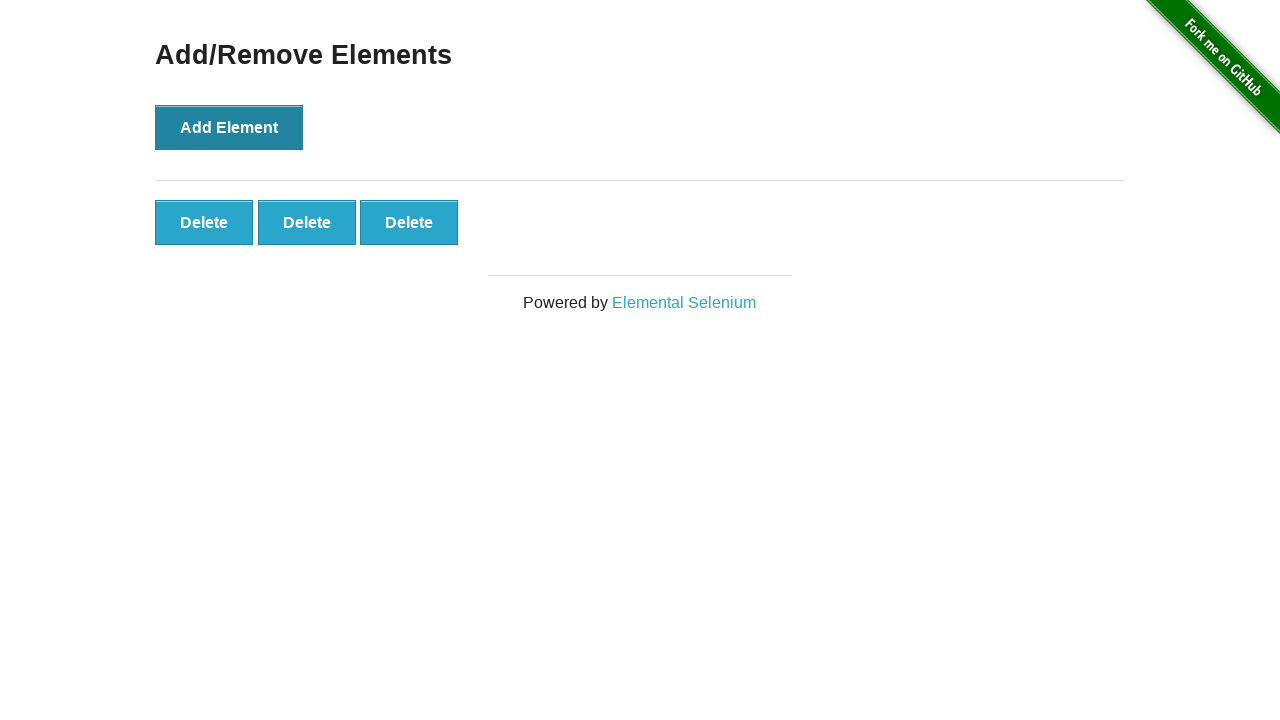

Clicked the 3rd Delete button at (409, 222) on xpath=(//*[.='Delete'])[3]
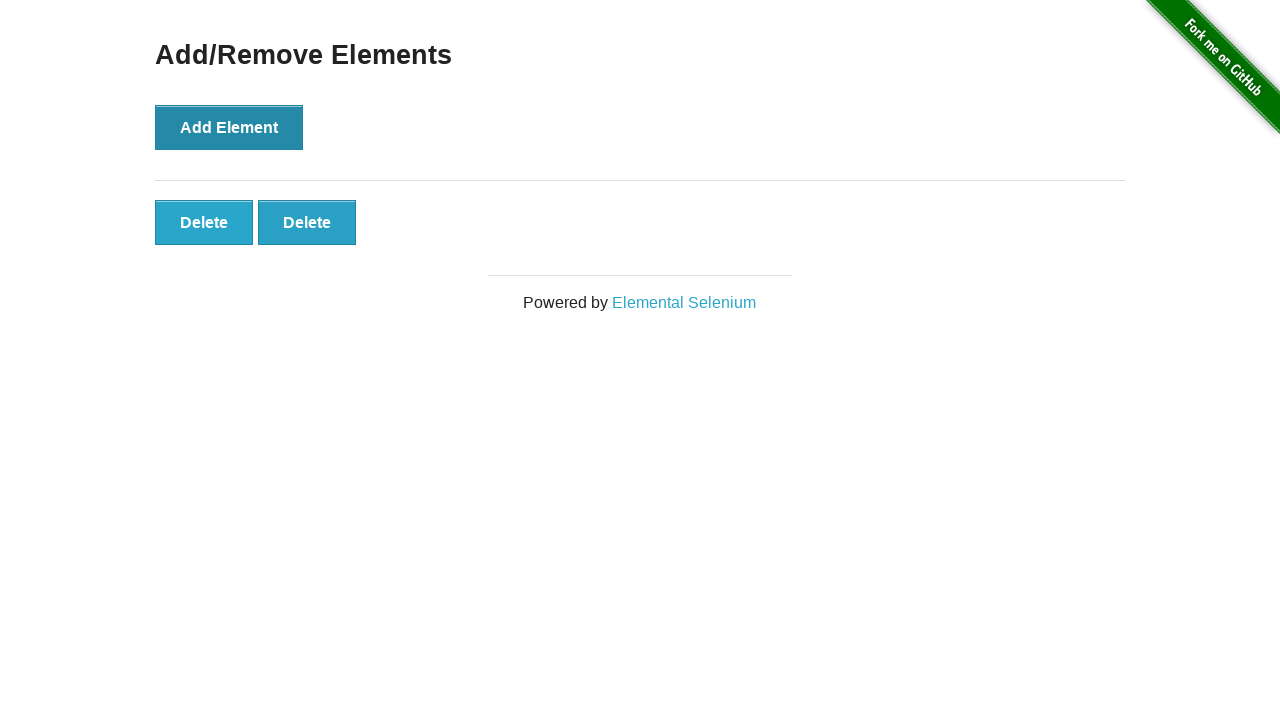

Verified 'Remove Elements' page title text is visible
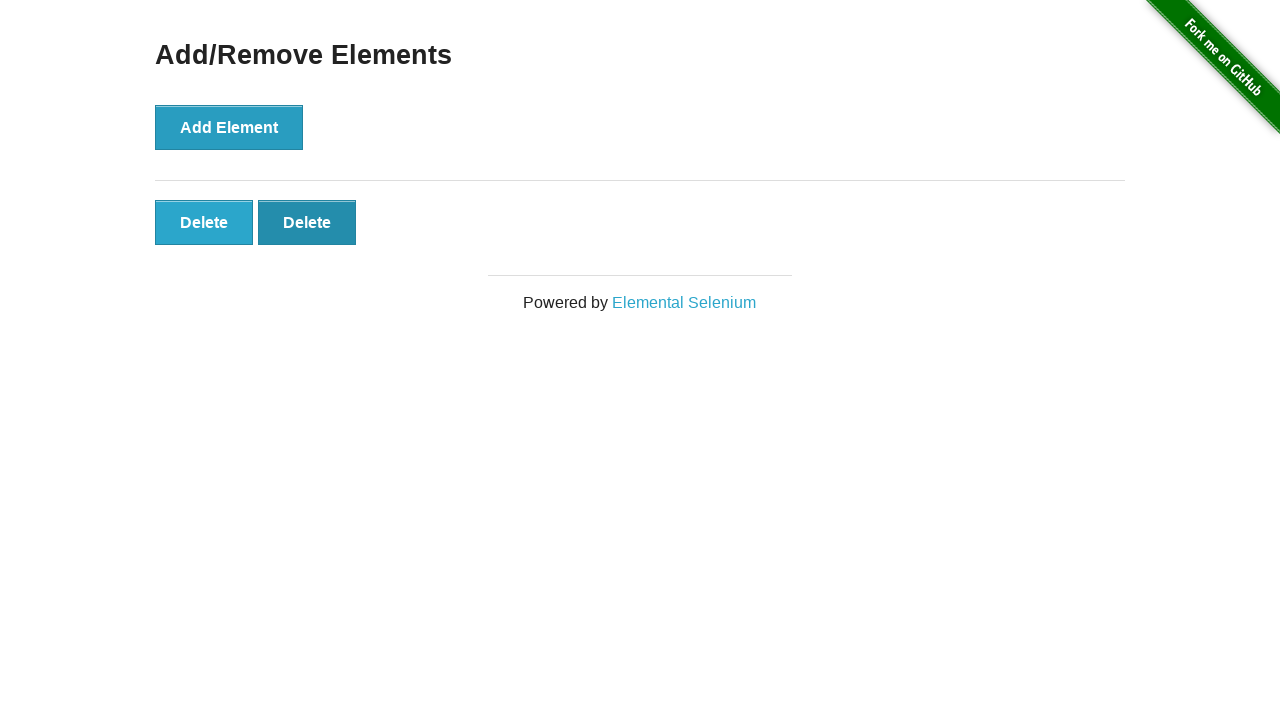

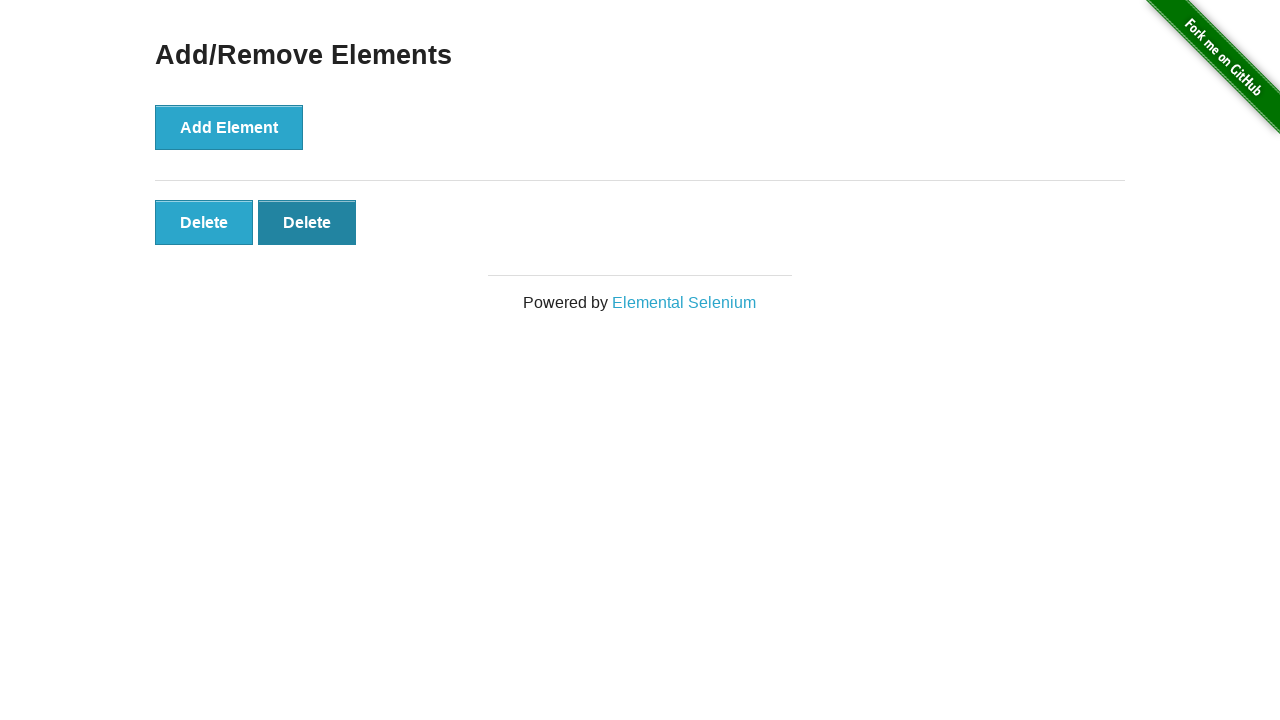